Tests jQuery UI draggable functionality by dragging an element to a new position

Starting URL: https://jqueryui.com/draggable

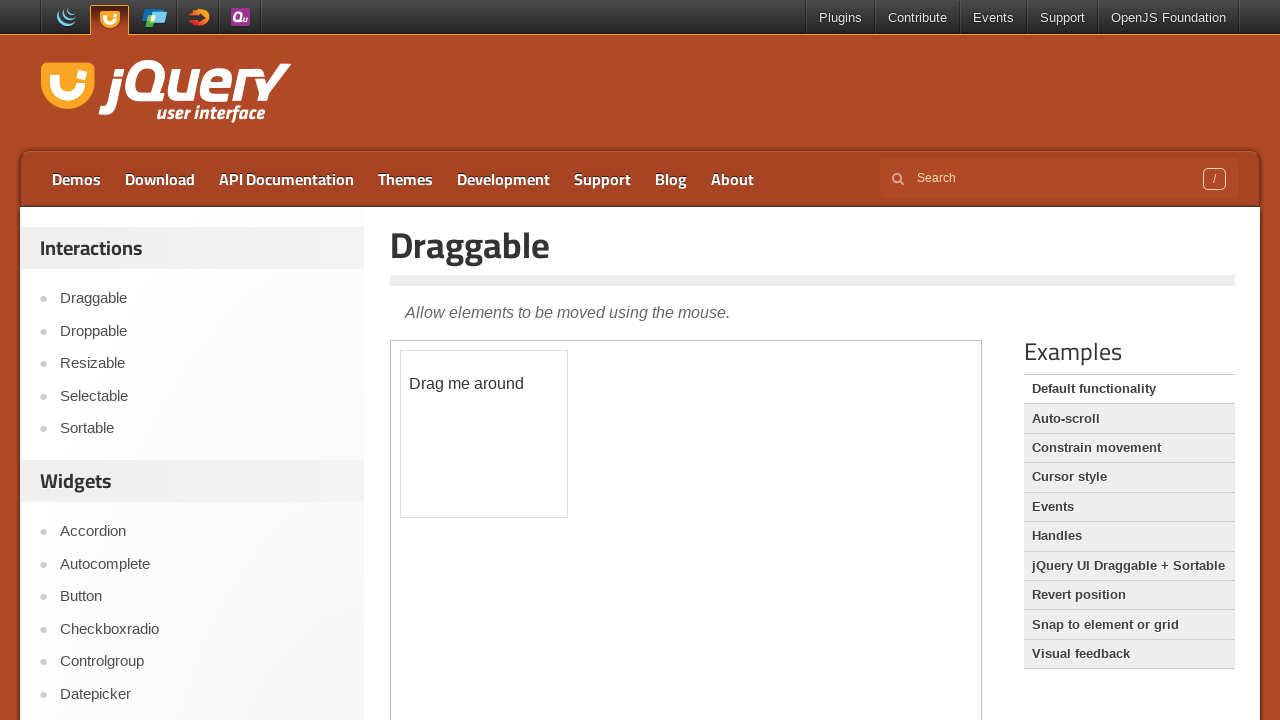

Located iframe containing draggable demo
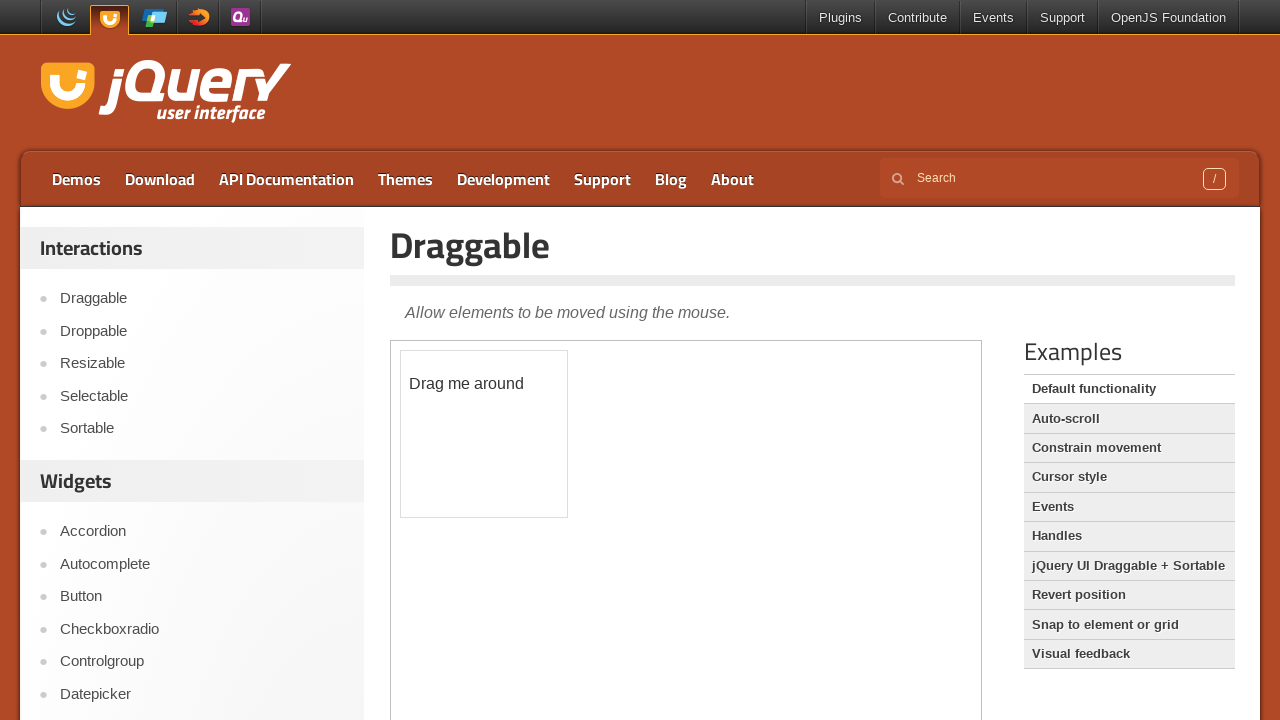

Located draggable element within iframe
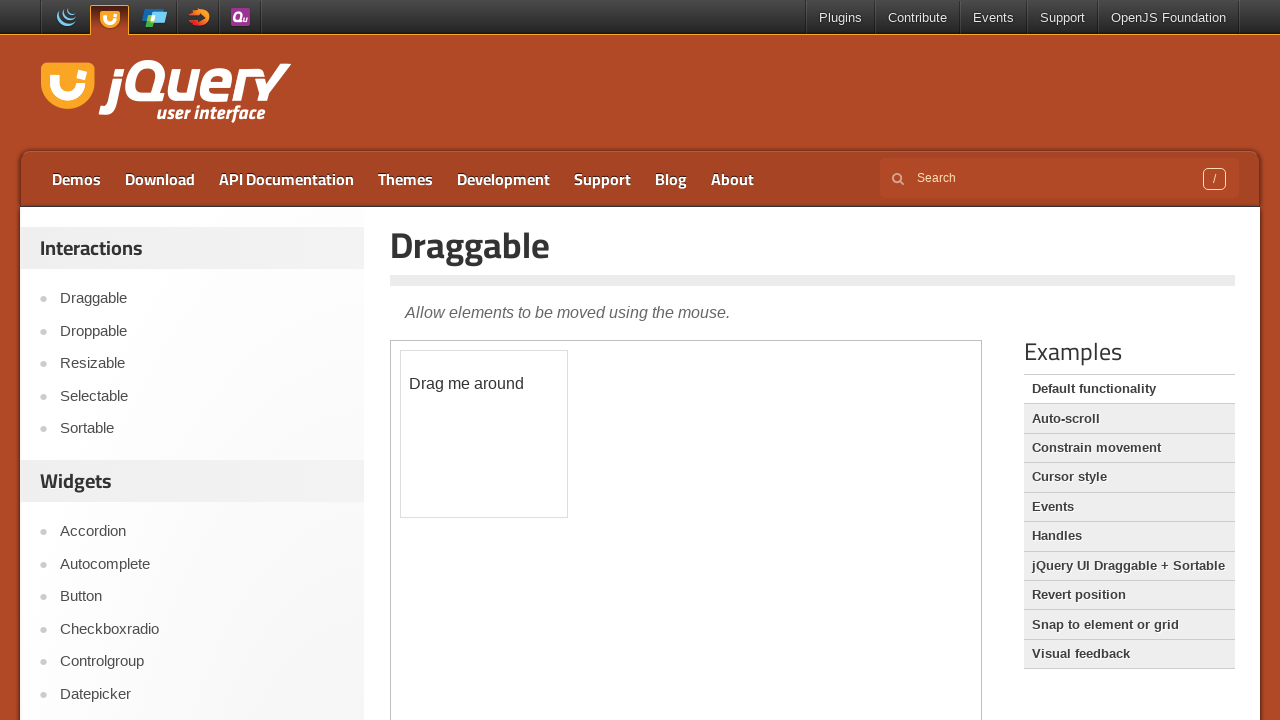

Dragged element 120 pixels in x and y directions to new position at (521, 471)
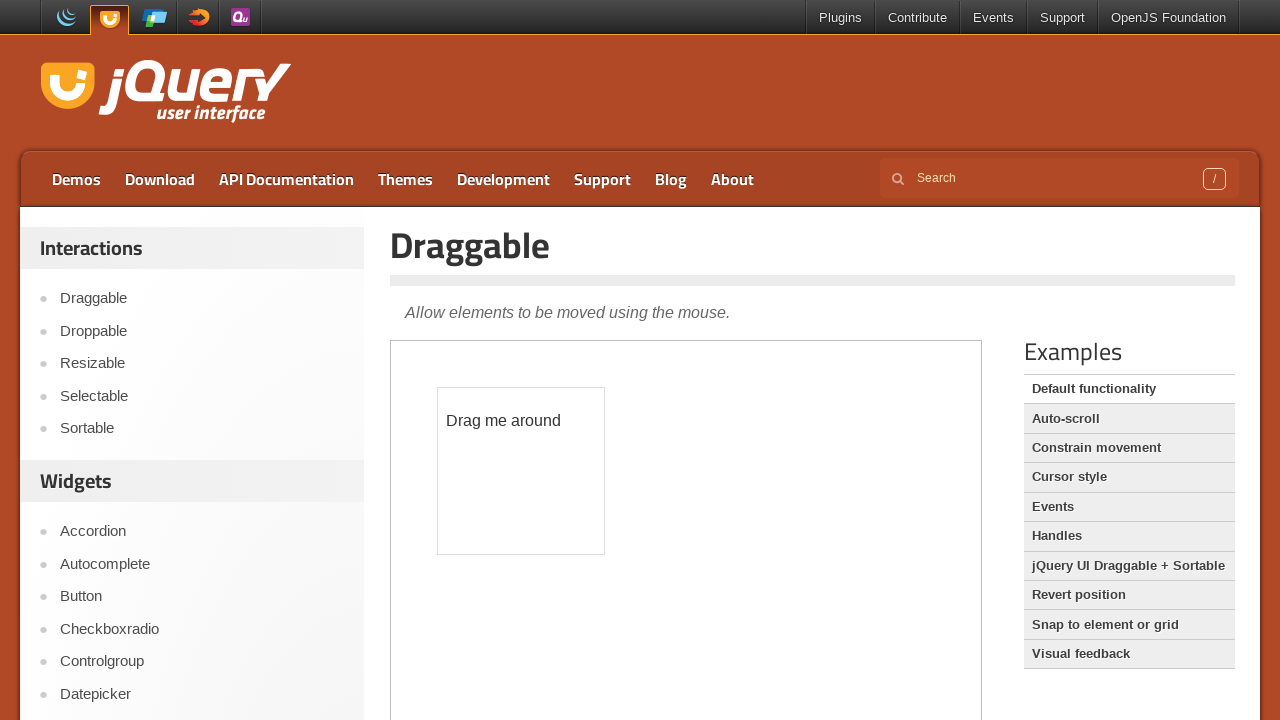

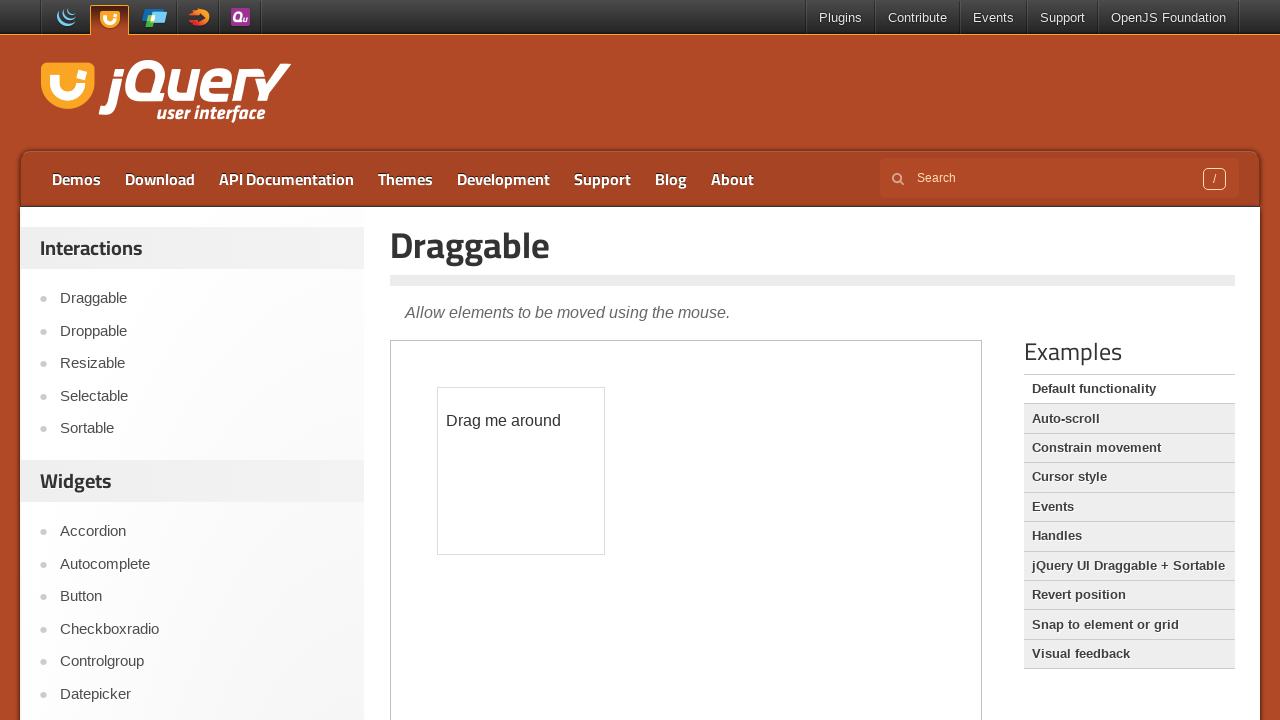